Tests registration form validation by submitting empty form and verifying all required field error messages are displayed

Starting URL: https://alada.vn/tai-khoan/dang-ky.html

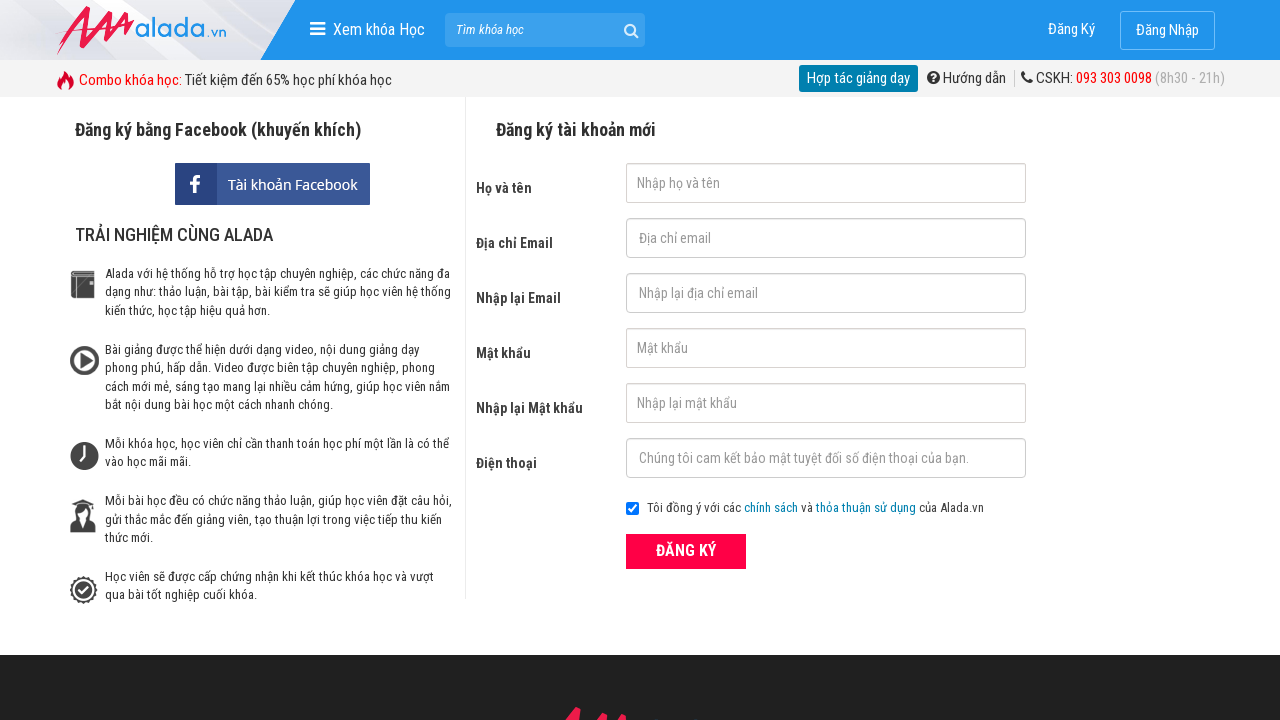

Clicked submit button without filling any fields at (686, 551) on button[type='submit']
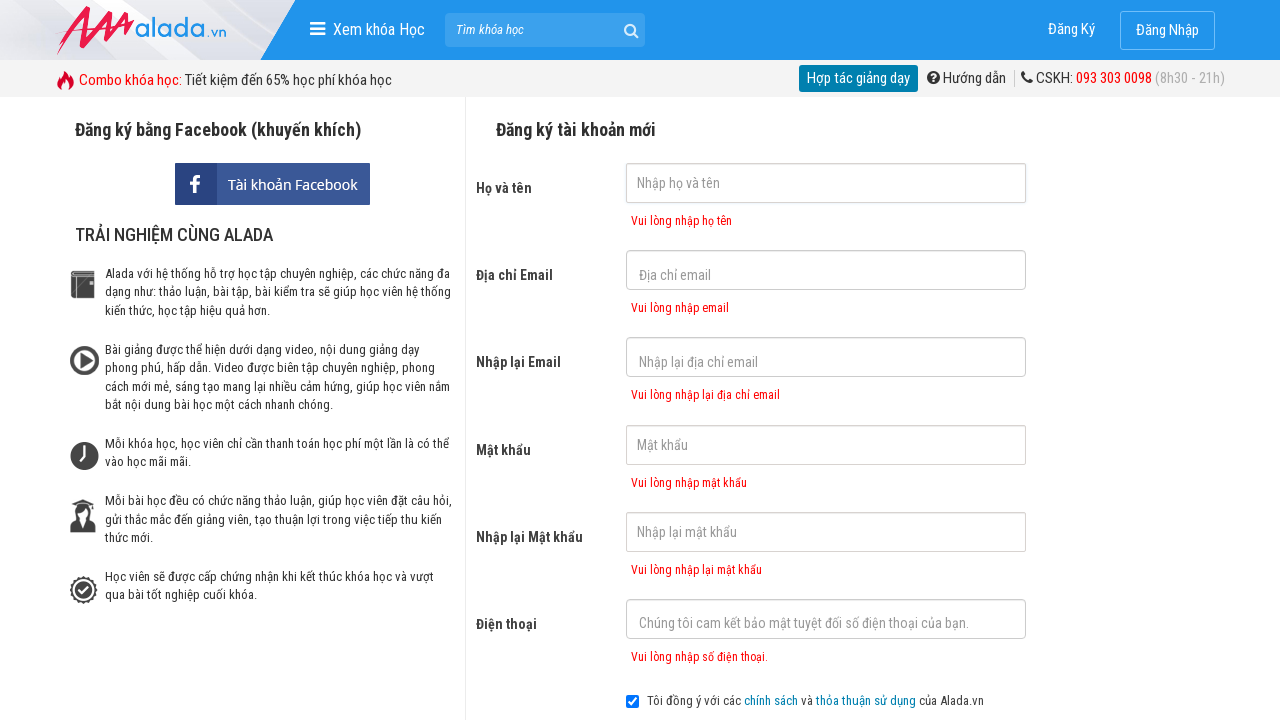

First name error message appeared
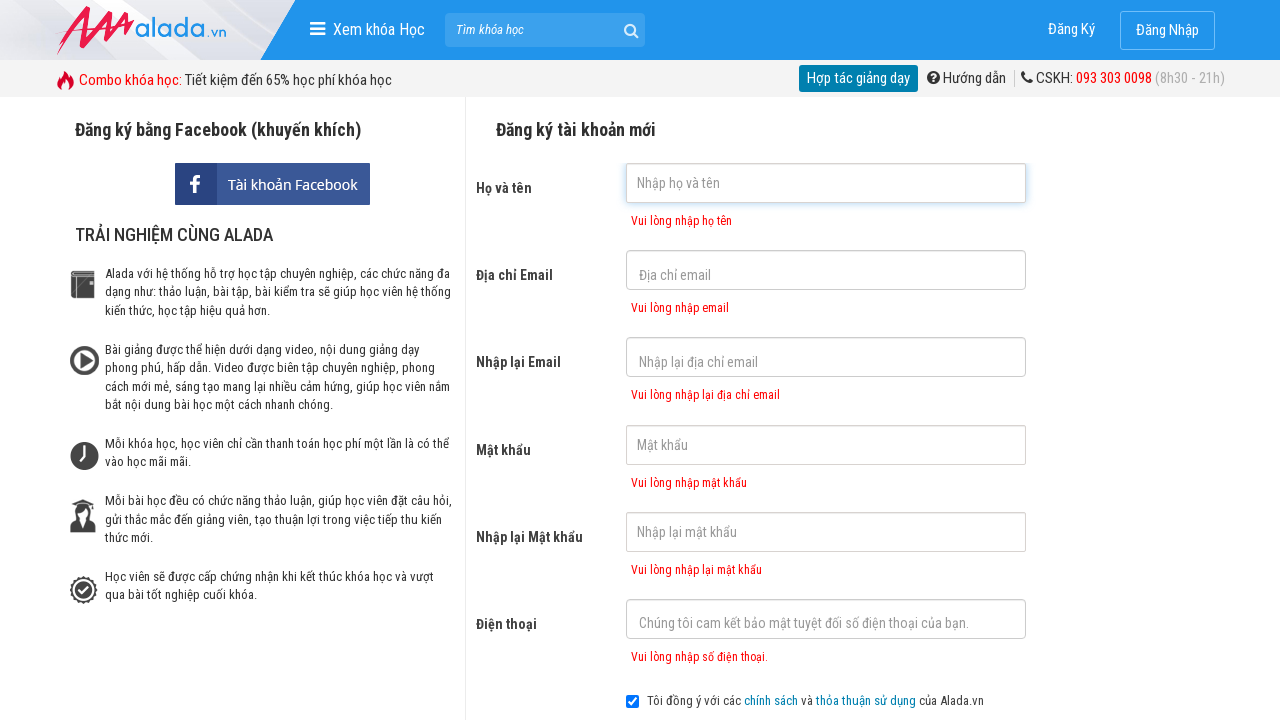

Email error message appeared
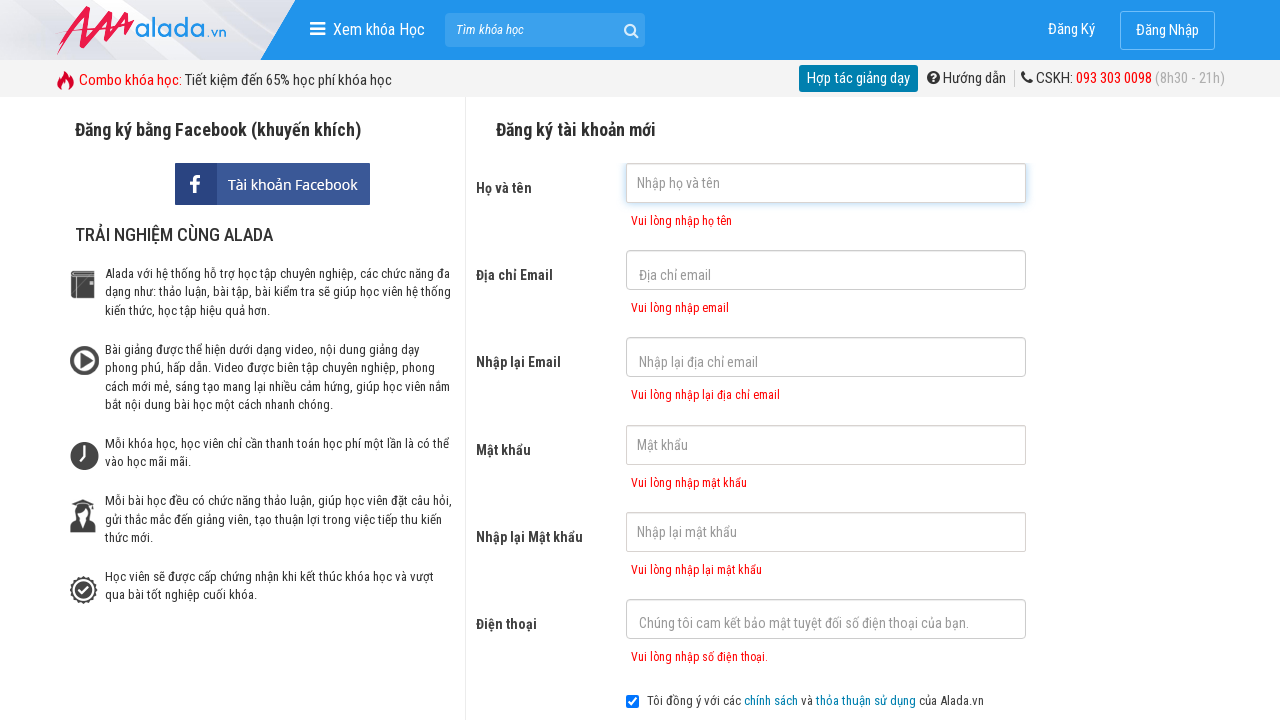

Confirm email error message appeared
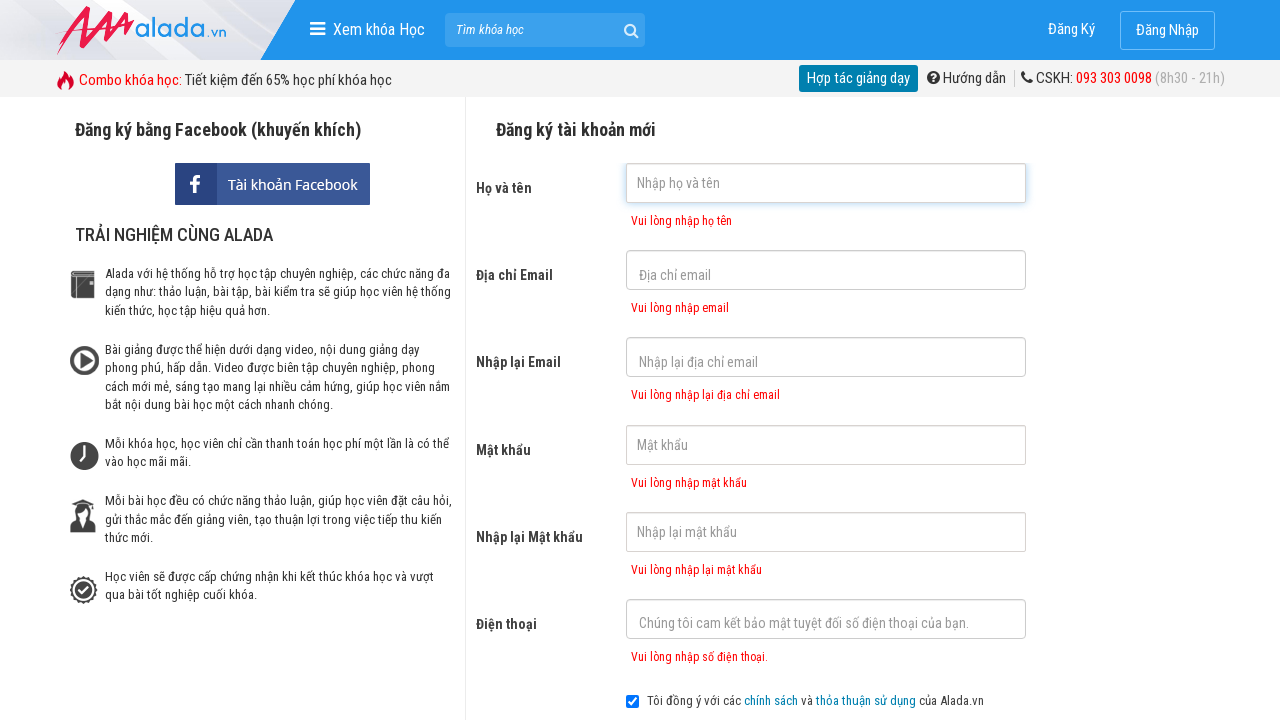

Password error message appeared
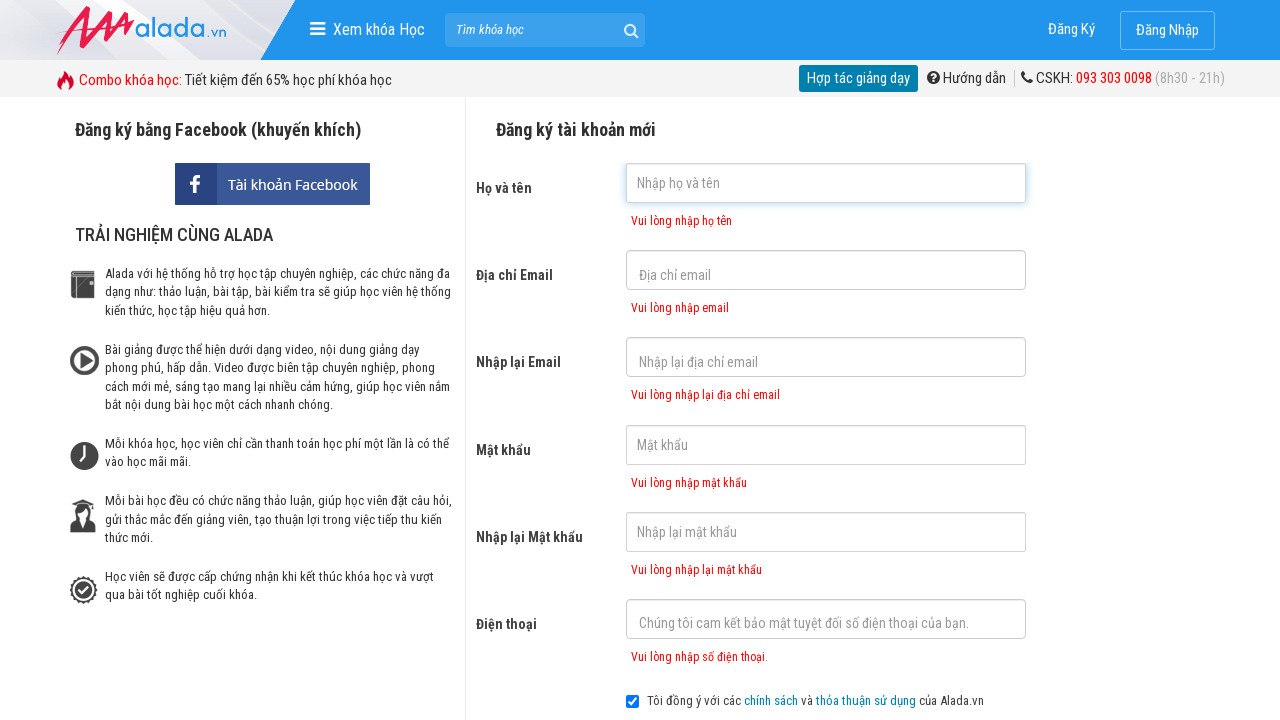

Confirm password error message appeared
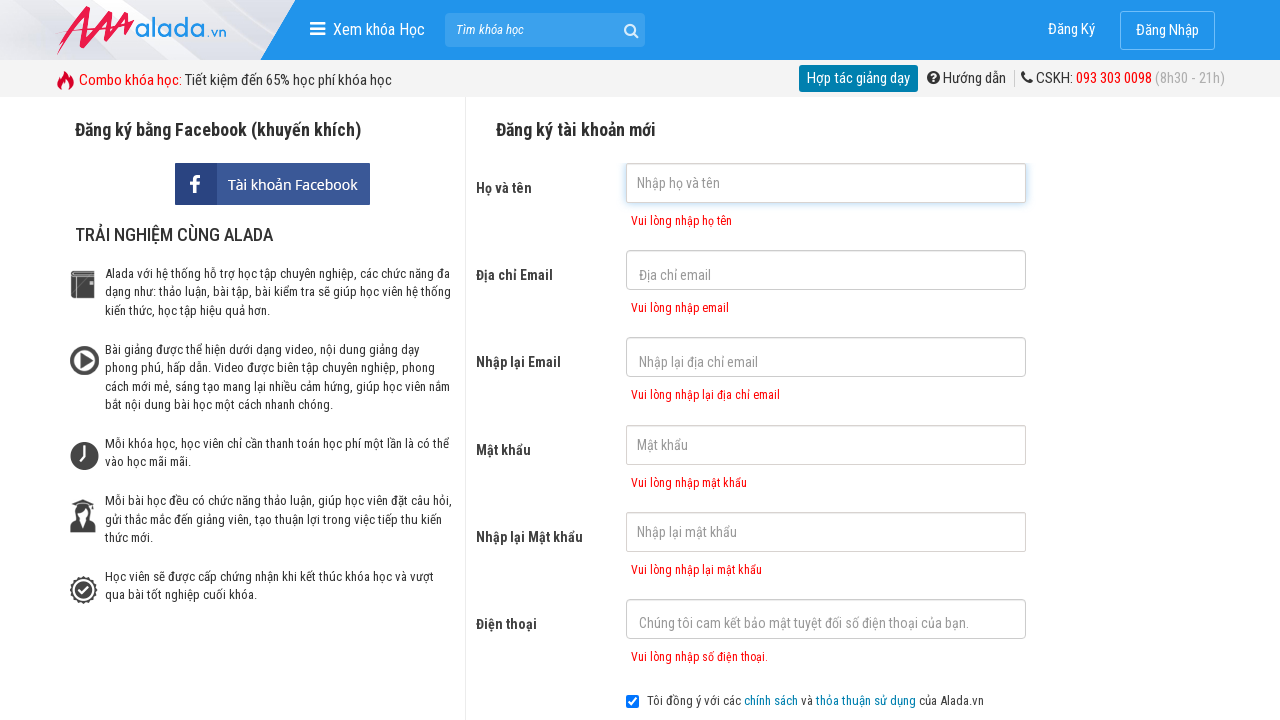

Phone number error message appeared
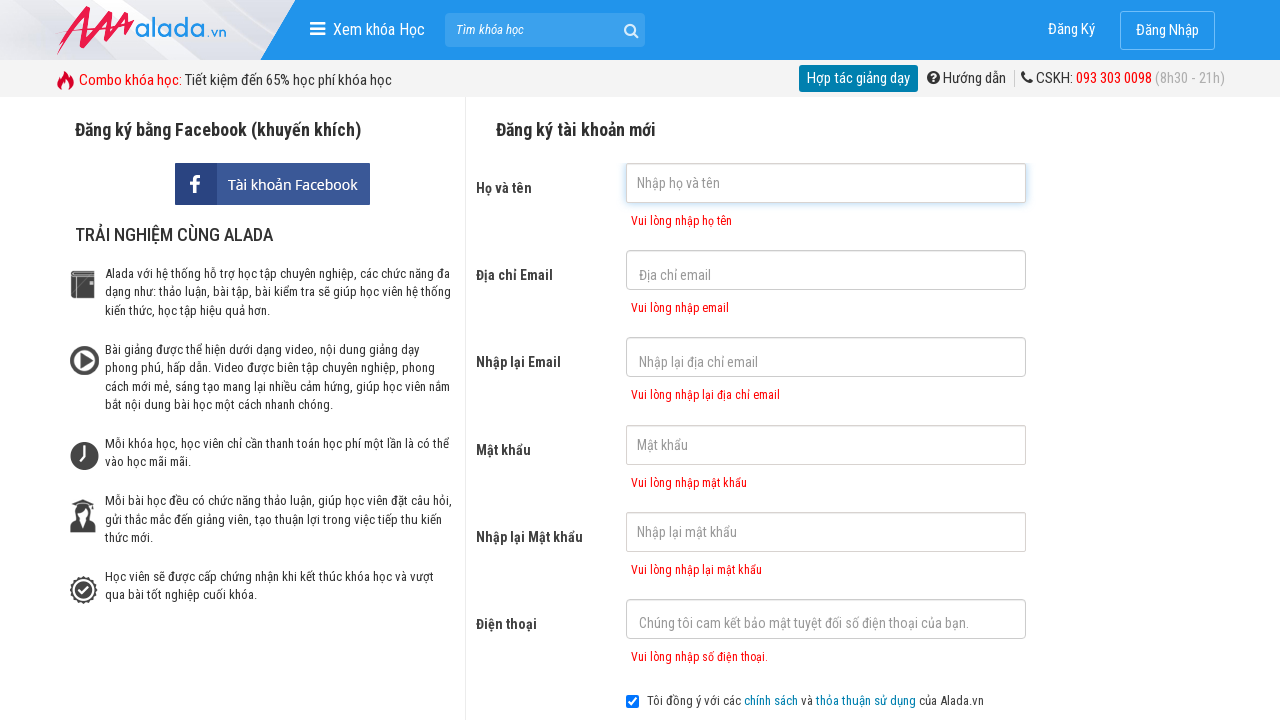

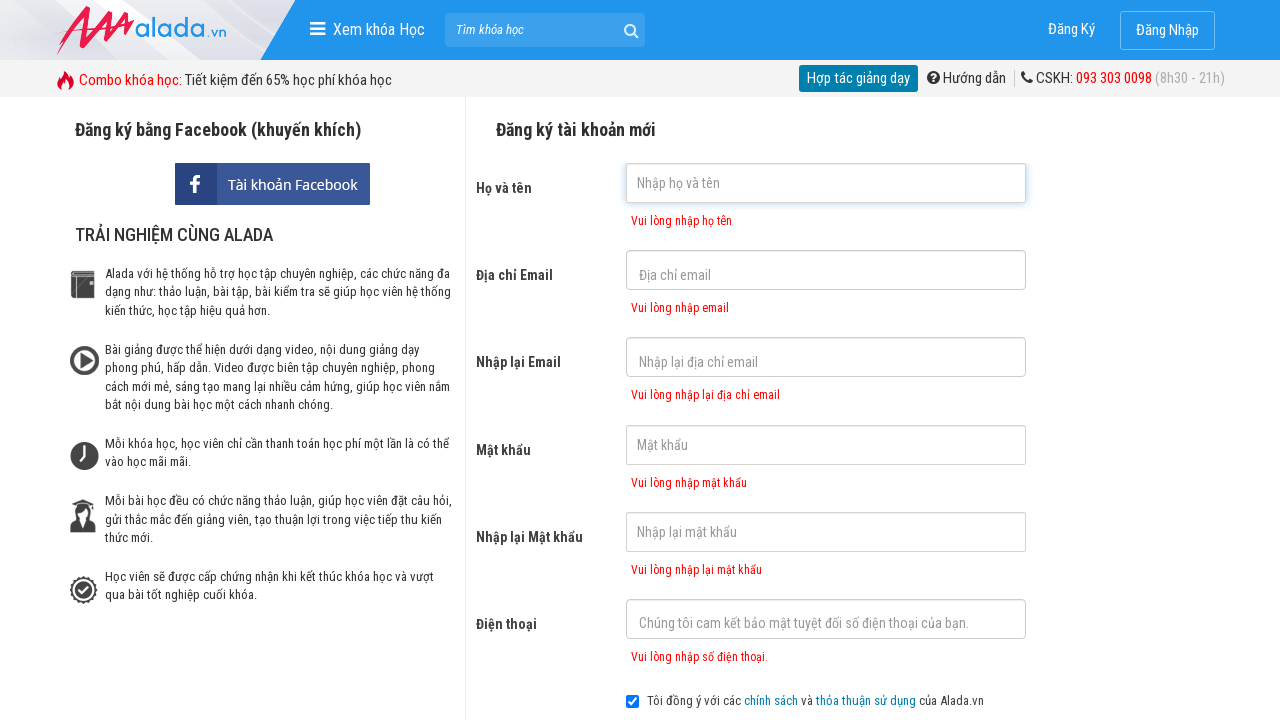